Tests window/tab handling using a helper method approach by clicking a link that opens a new window, switching between windows, and verifying page titles.

Starting URL: https://the-internet.herokuapp.com/windows

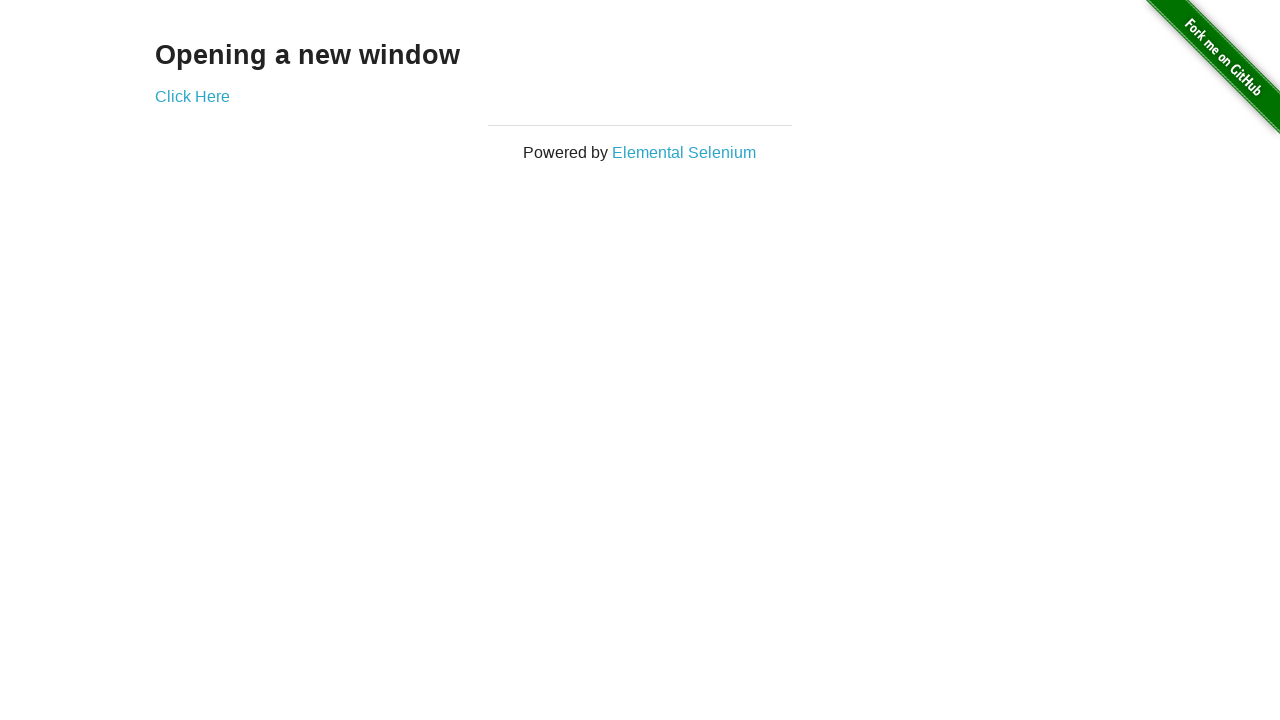

Retrieved heading text from first page
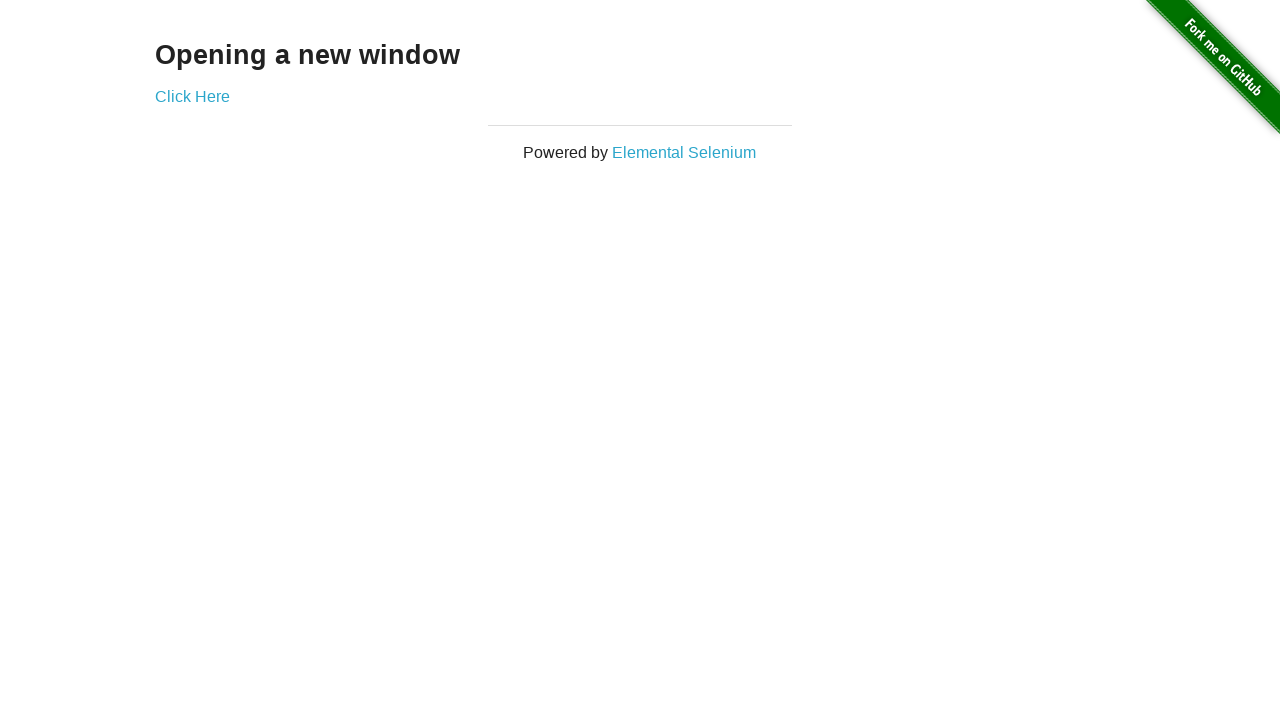

Verified heading text is 'Opening a new window'
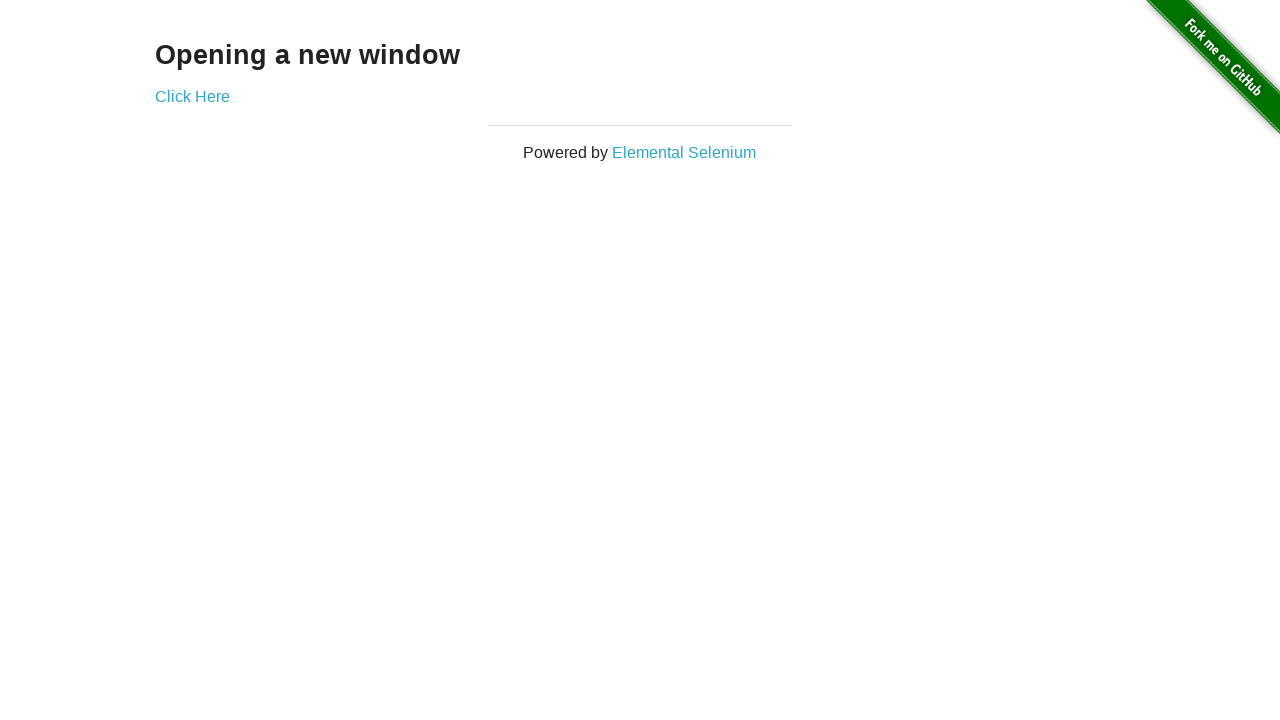

Verified first page title is 'The Internet'
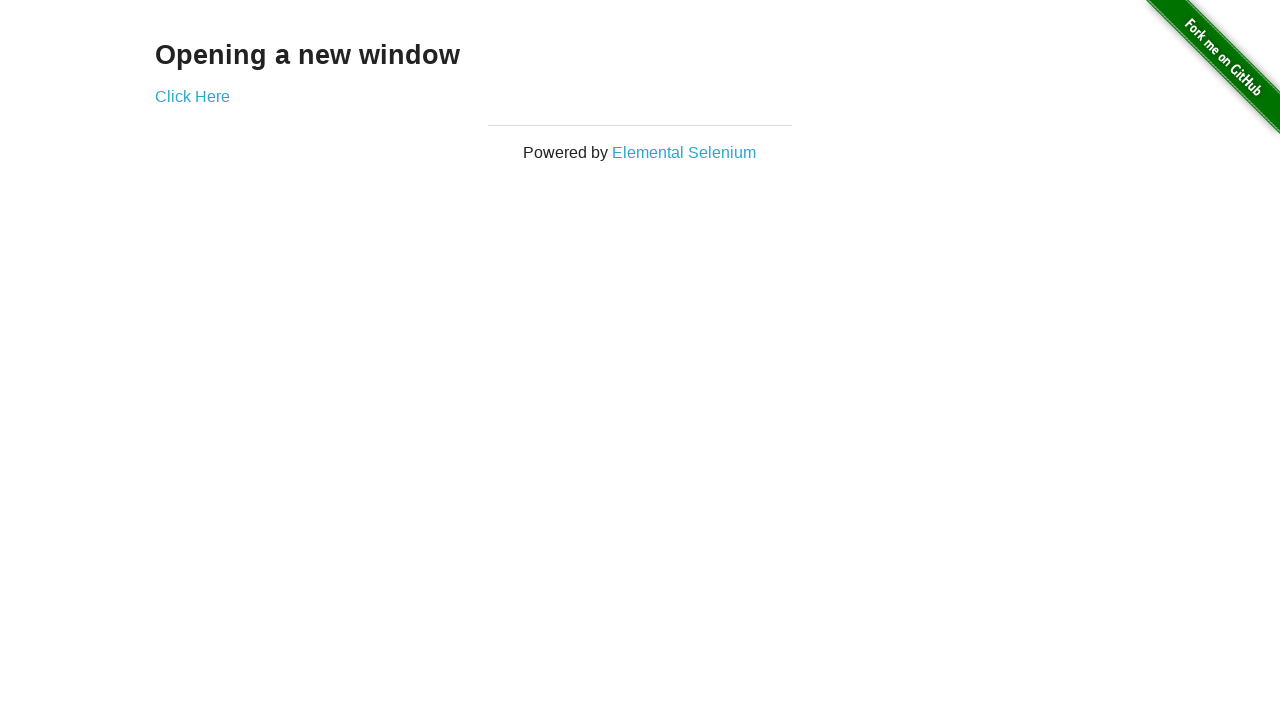

Clicked 'Click Here' link to open new window at (192, 96) on (//a)[2]
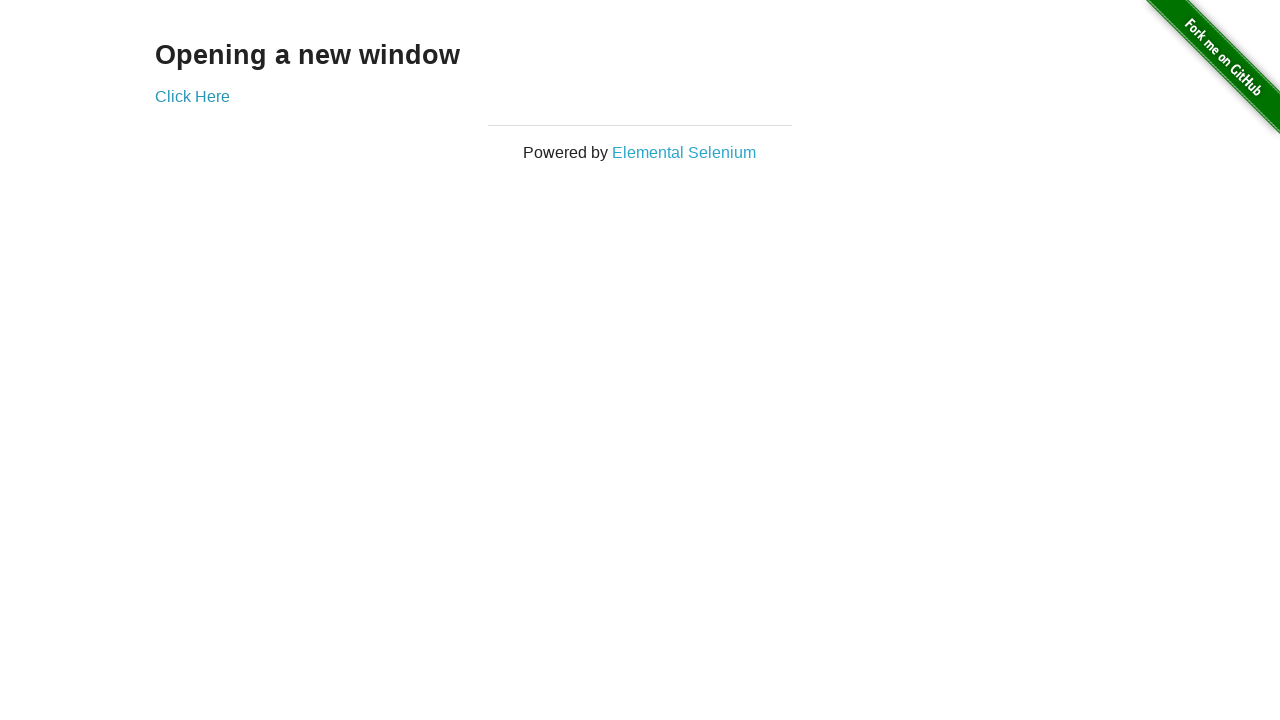

New window loaded and ready
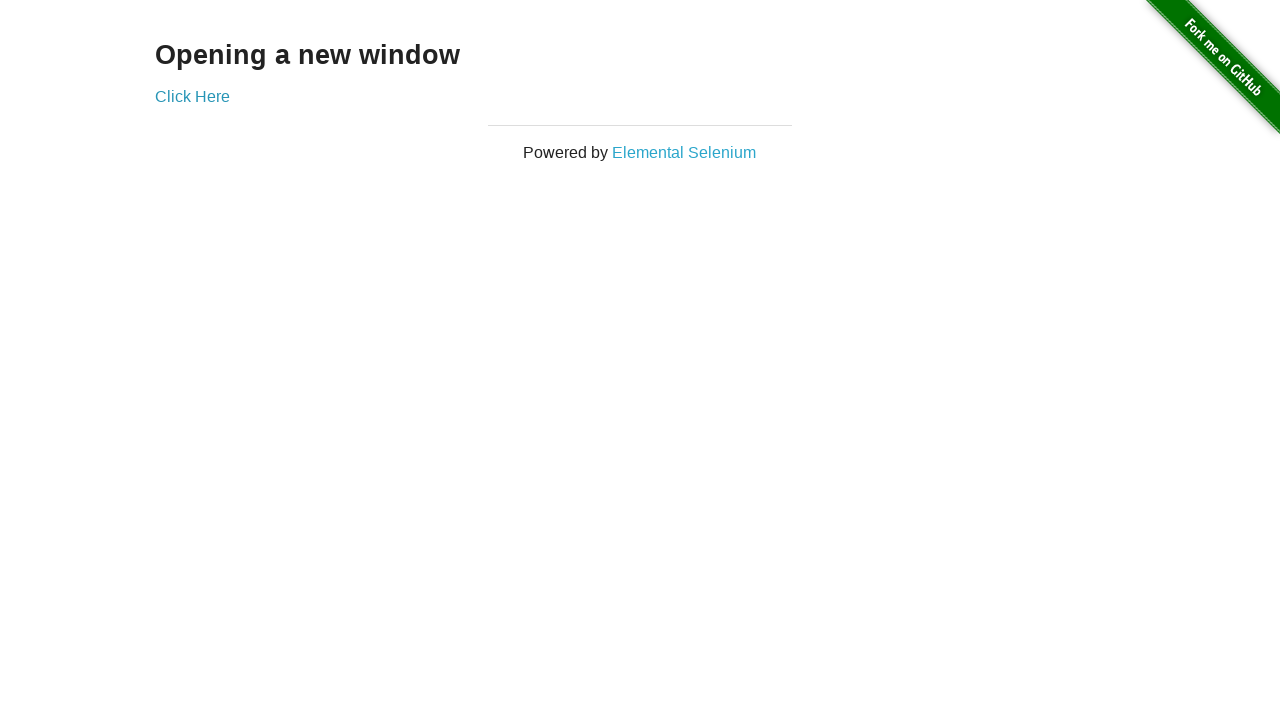

Verified new window title is 'New Window'
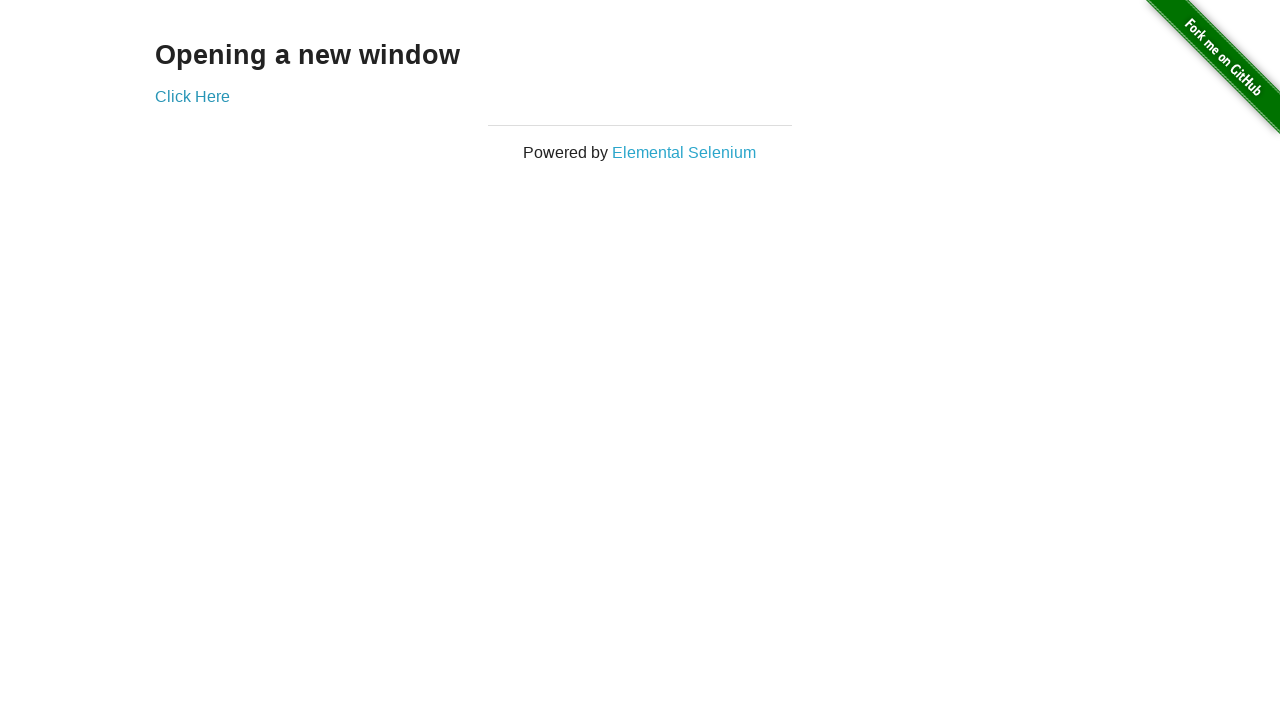

Switched back to first page
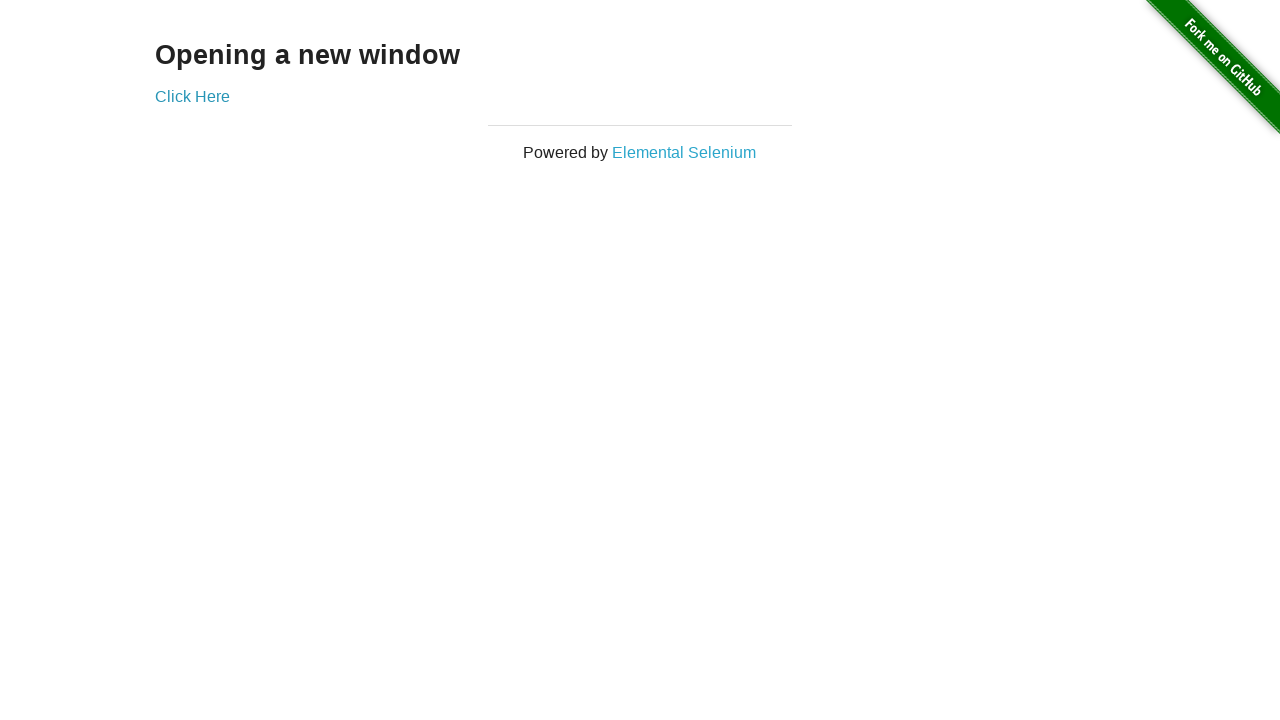

Verified first page title is still 'The Internet'
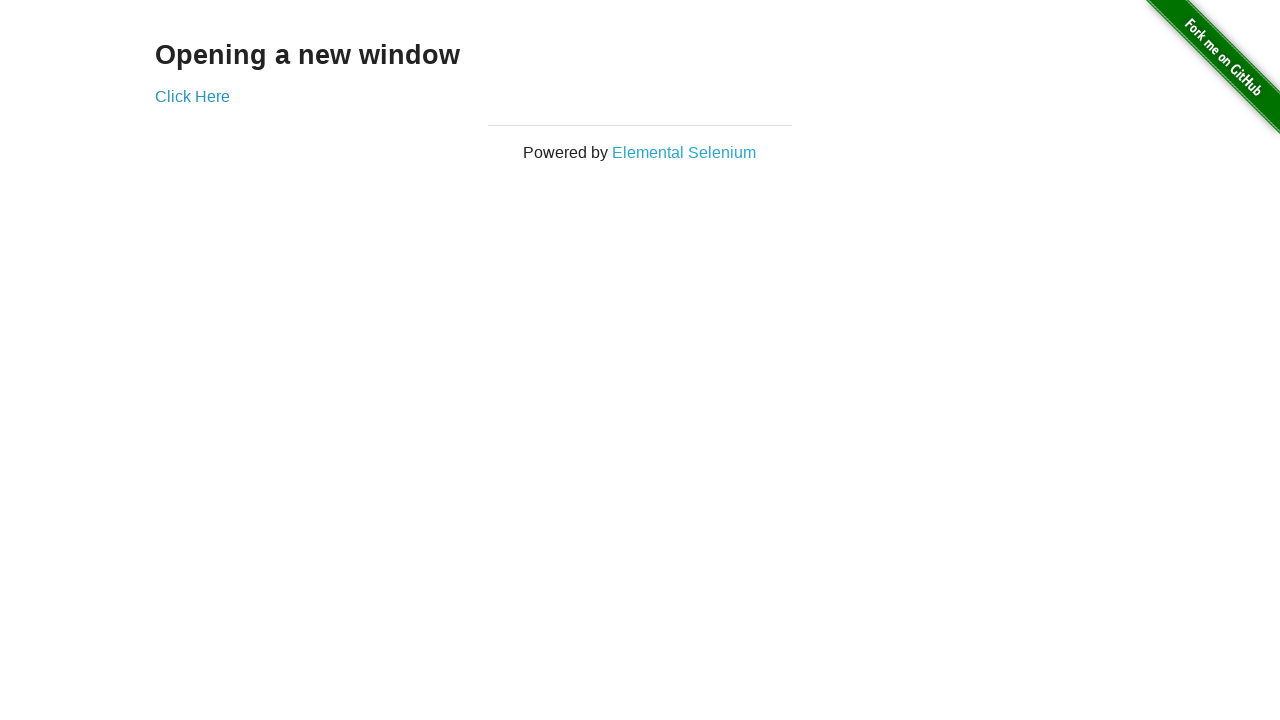

Switched to new window again
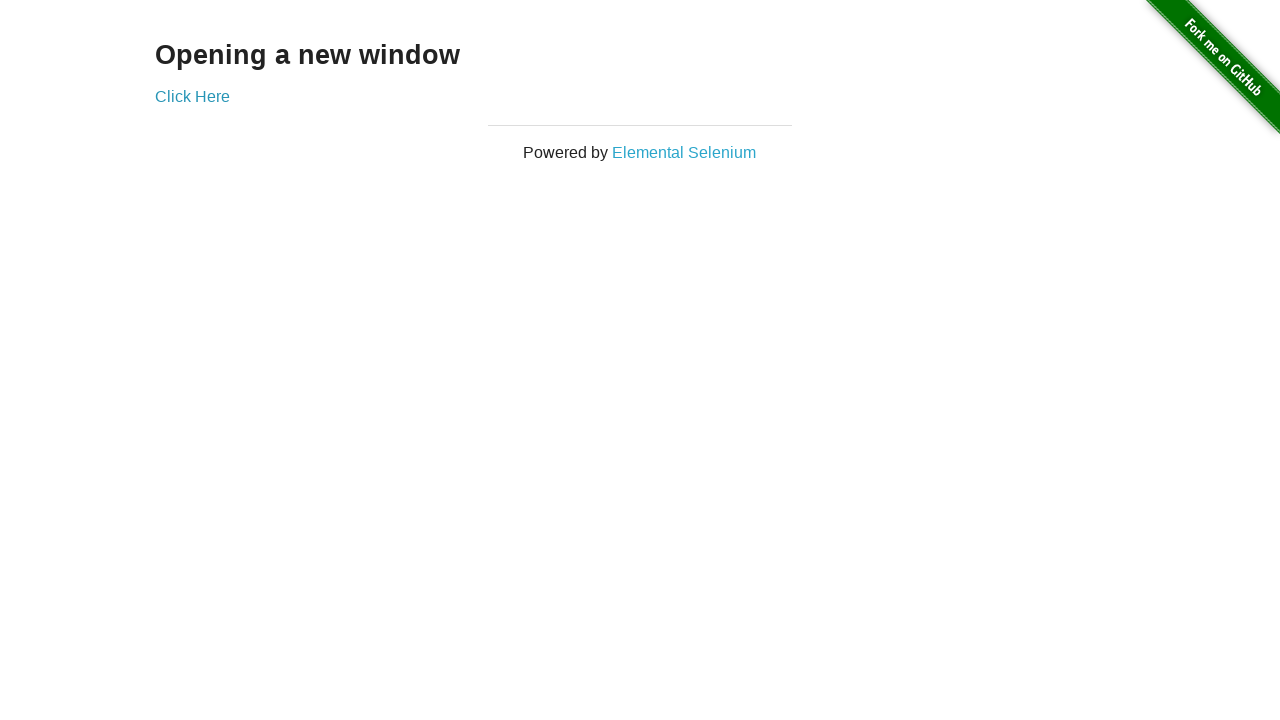

Switched back to first page
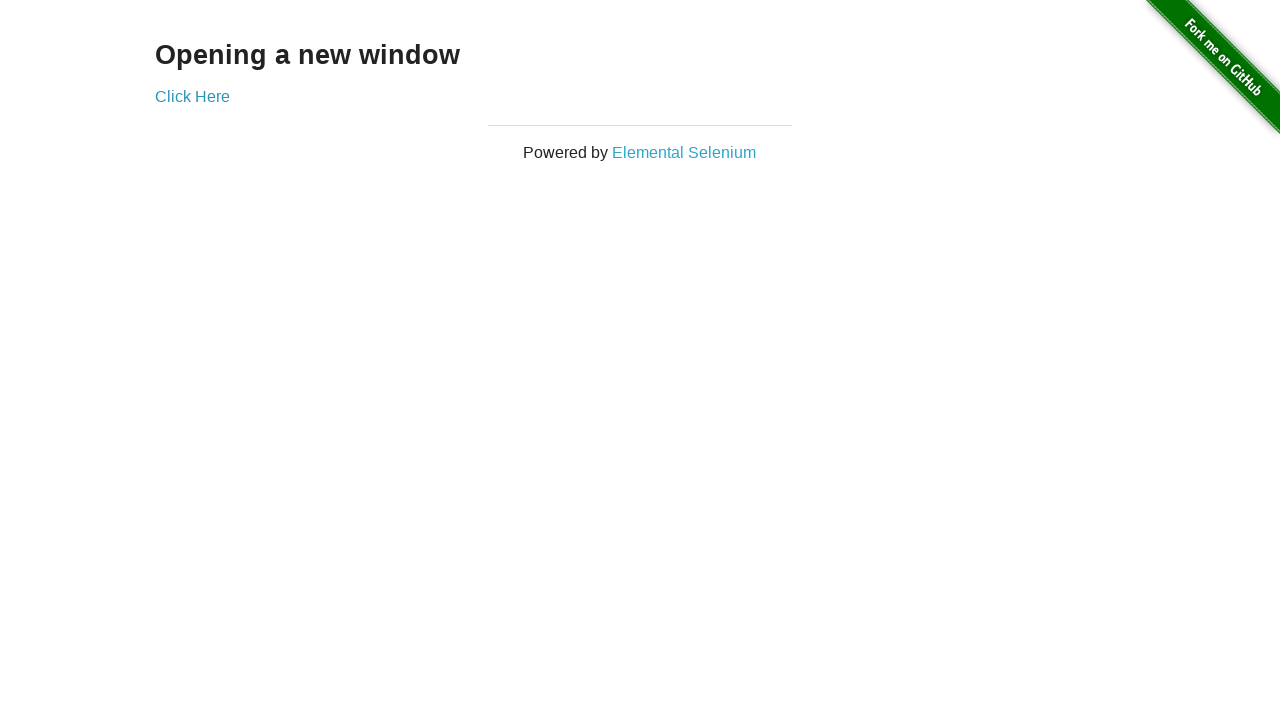

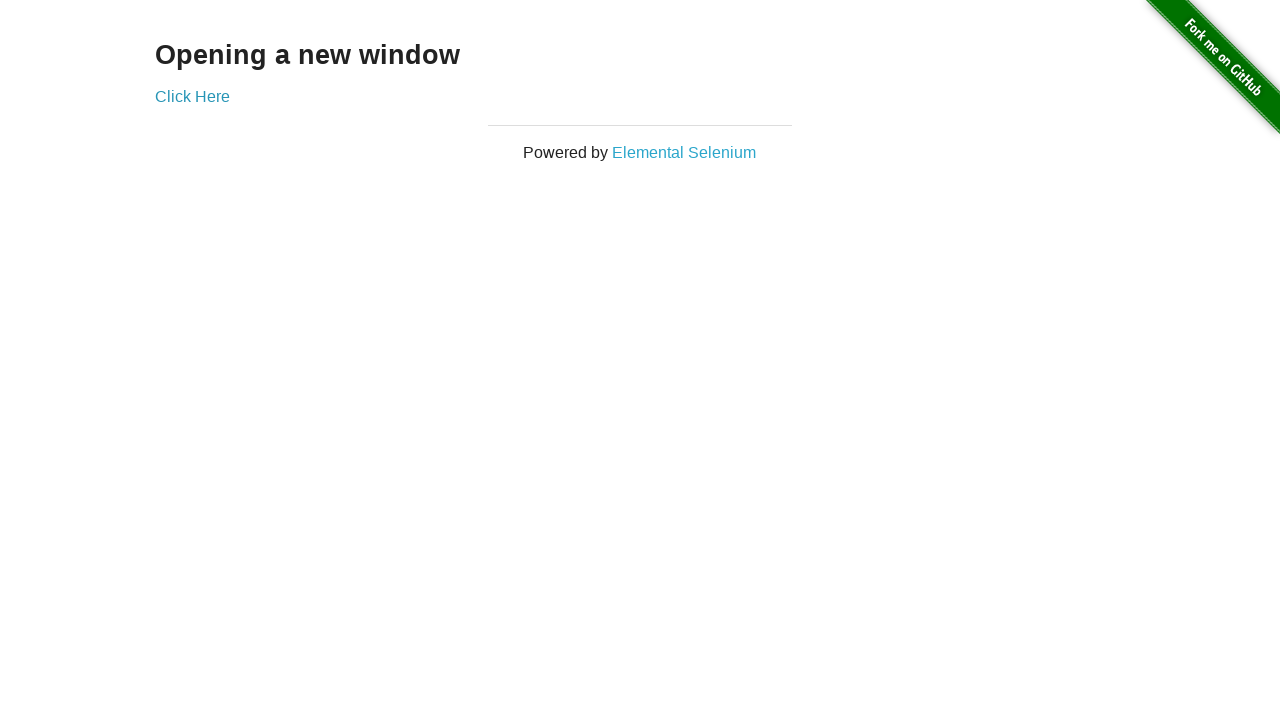